Tests adding a new todo item to a sample todo application by entering text in the input field and pressing Enter, then verifying the todo was added.

Starting URL: https://lambdatest.github.io/sample-todo-app/

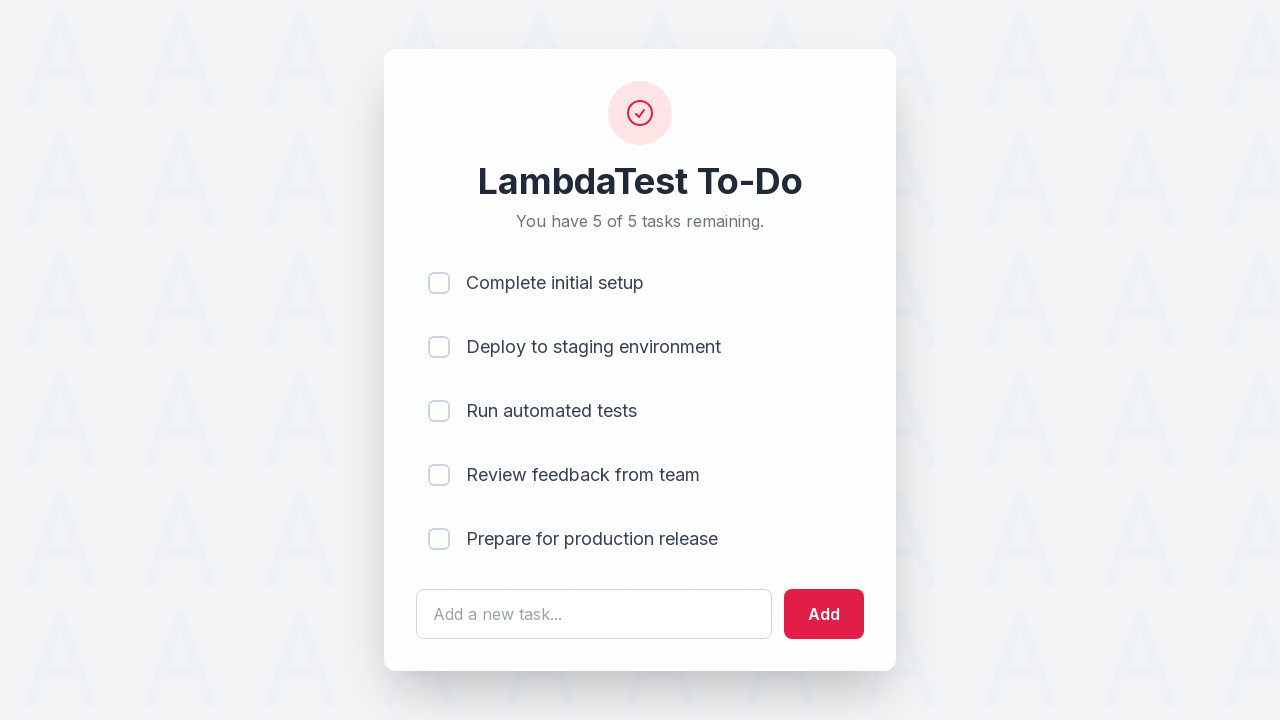

Filled todo input field with 'Sel Test' on #sampletodotext
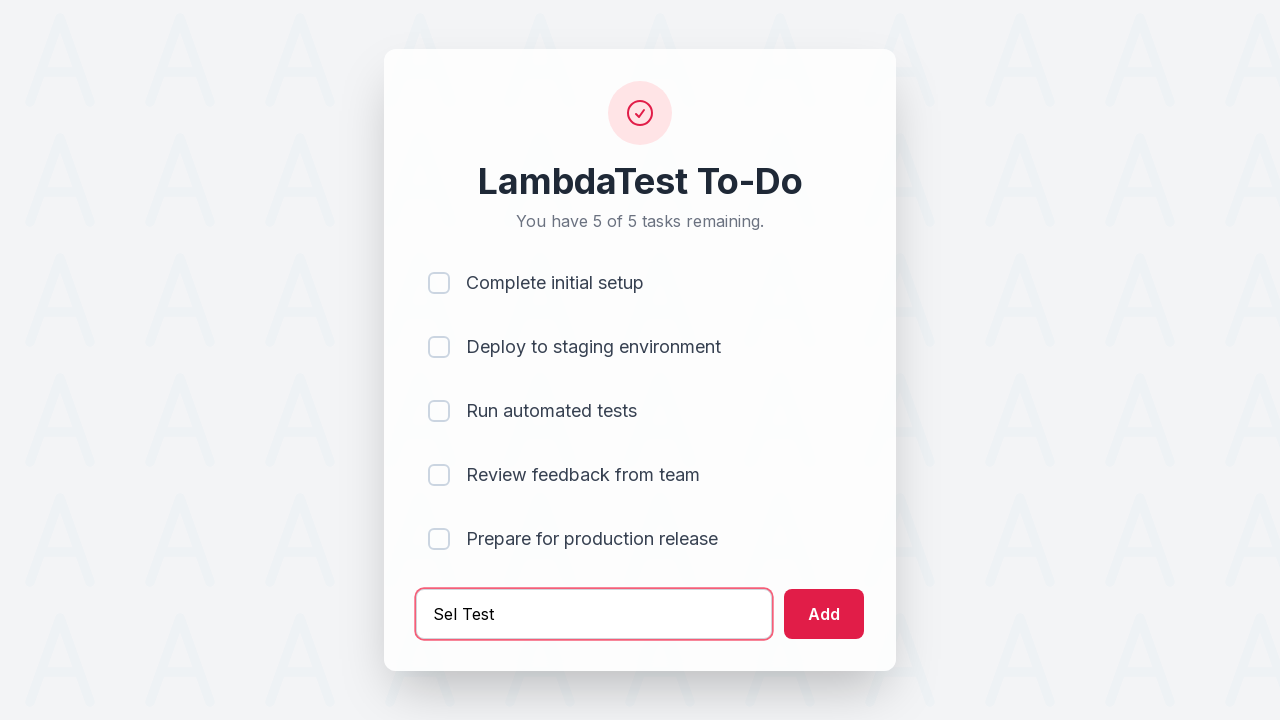

Pressed Enter to submit the todo item on #sampletodotext
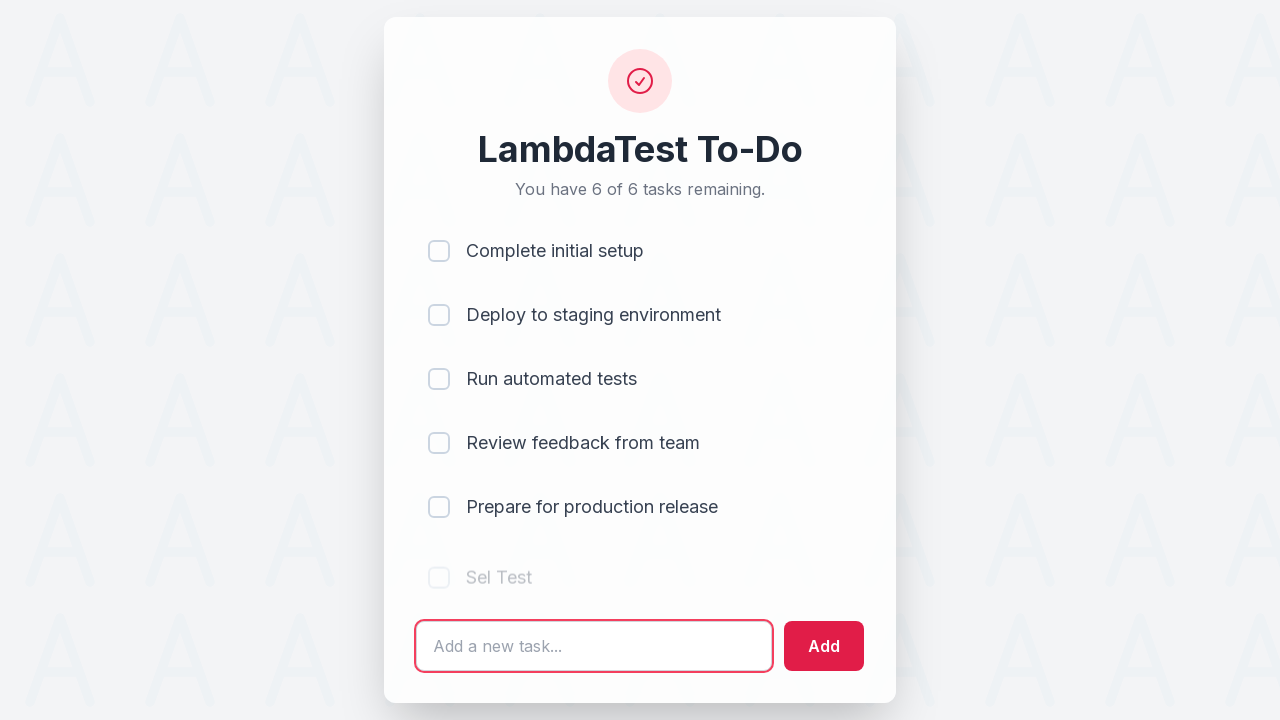

Verified new todo item appeared in the list
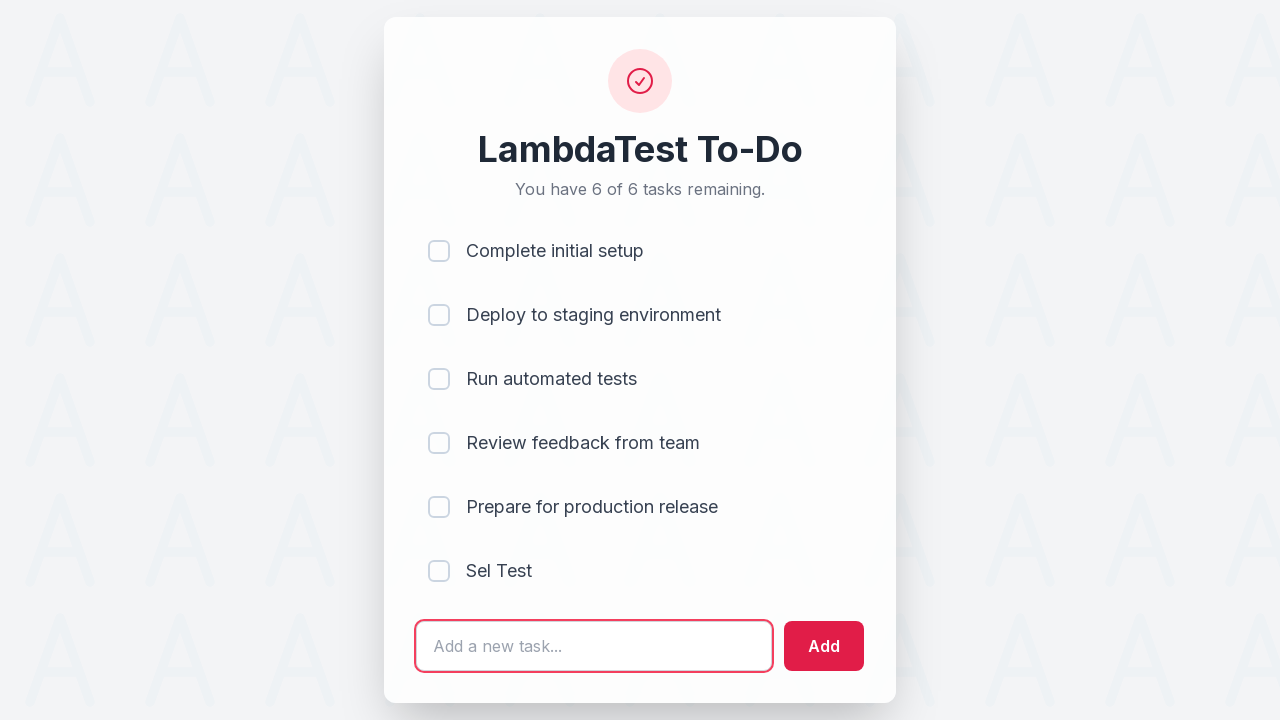

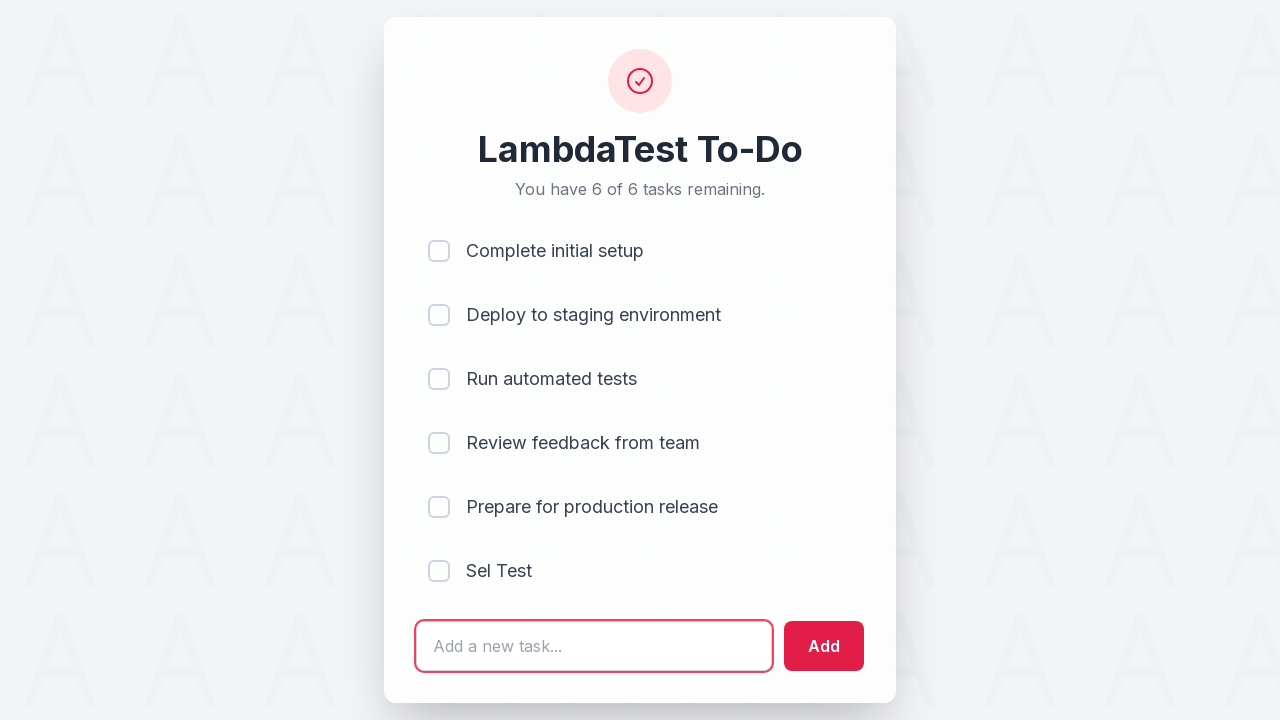